Tests the TodoMVC application by adding a new todo item with the text "hello" and submitting it by pressing Enter

Starting URL: https://demo.playwright.dev/todomvc/

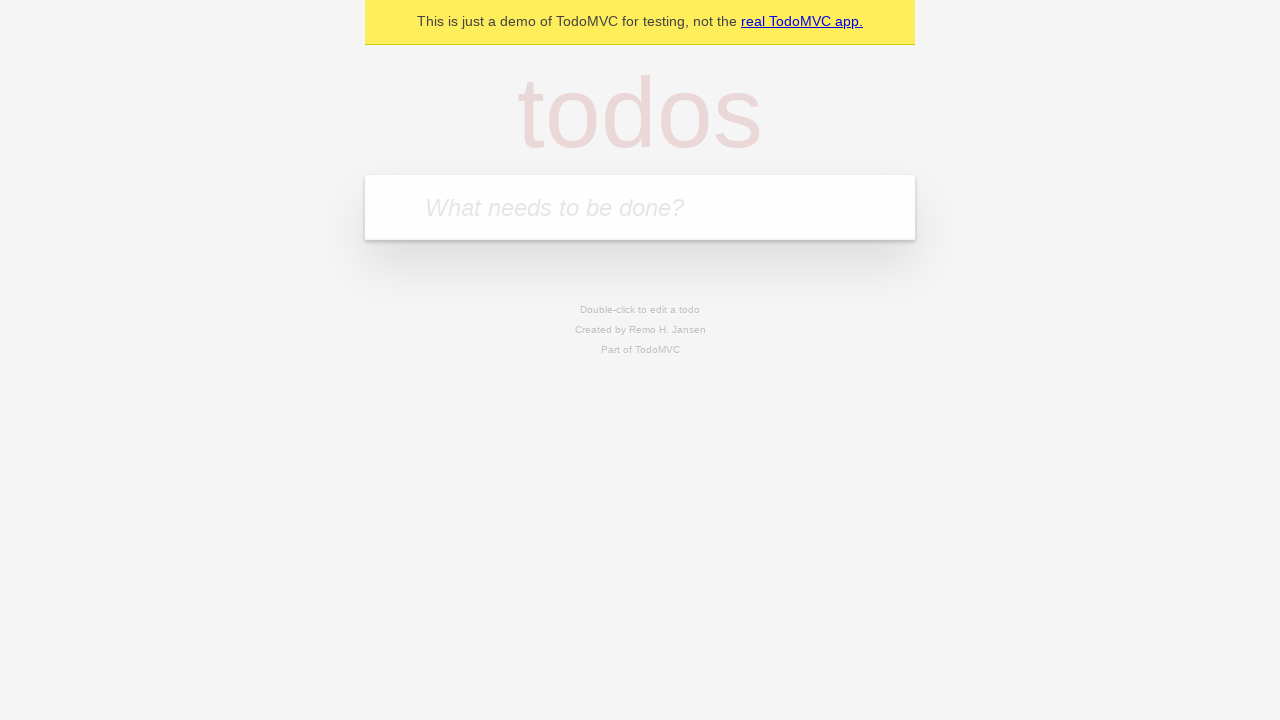

Clicked on the todo input field at (640, 207) on internal:attr=[placeholder="What needs to be done?"i]
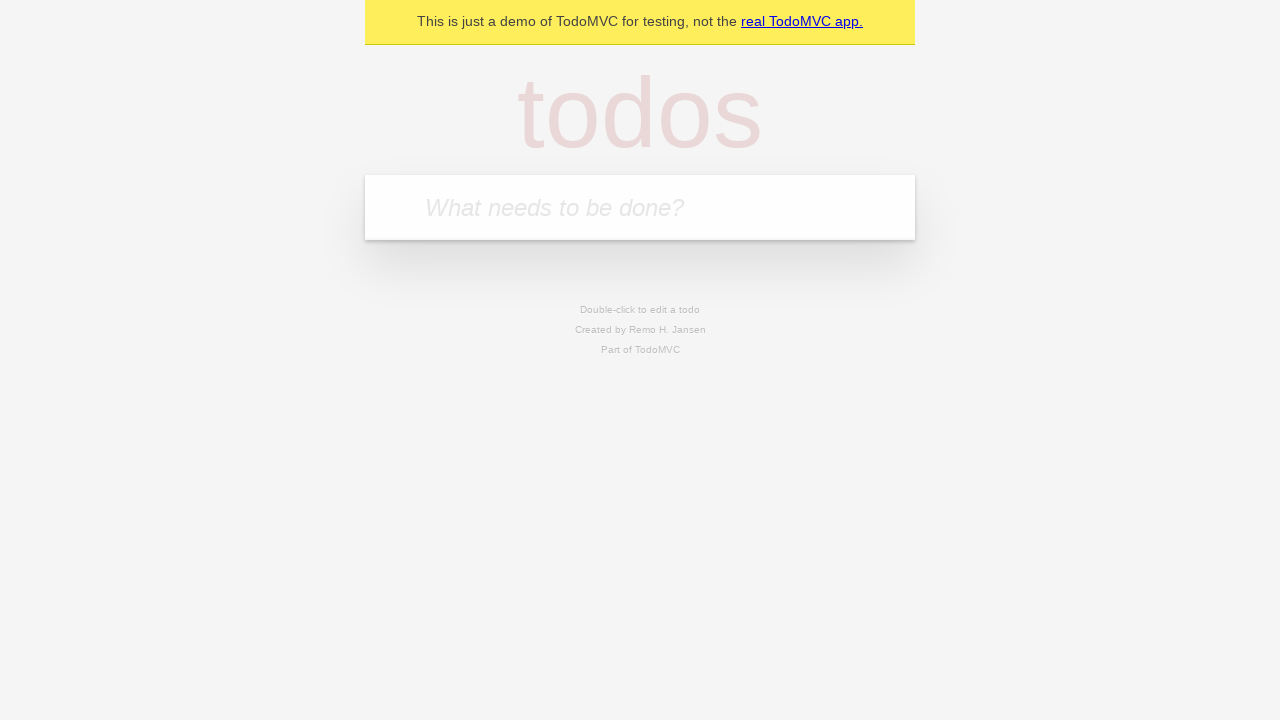

Filled todo input field with 'hello' on internal:attr=[placeholder="What needs to be done?"i]
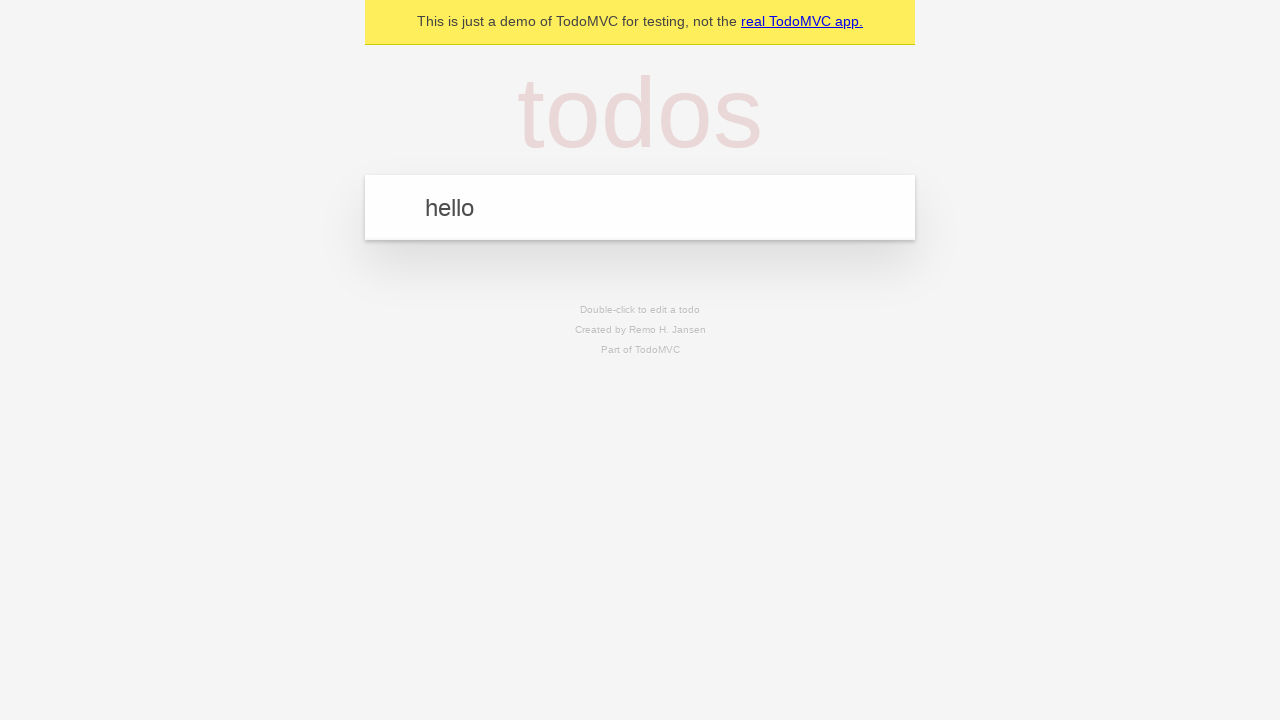

Pressed Enter to submit the todo item on internal:attr=[placeholder="What needs to be done?"i]
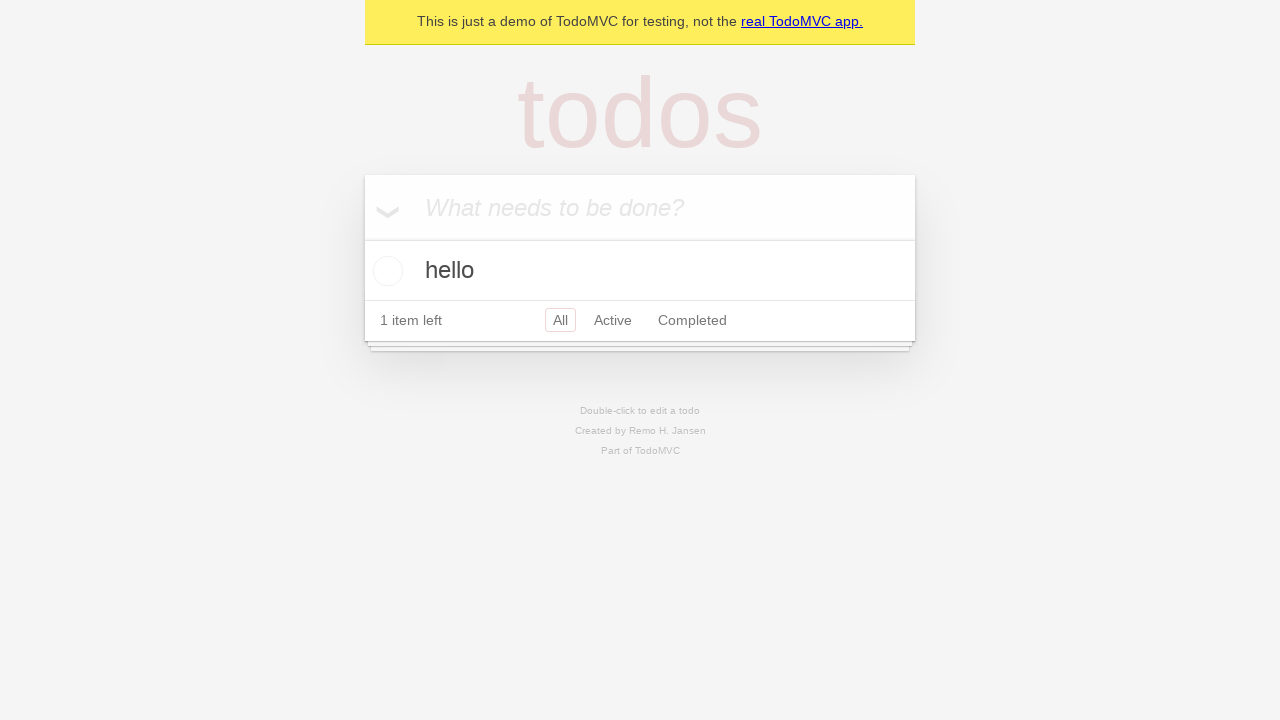

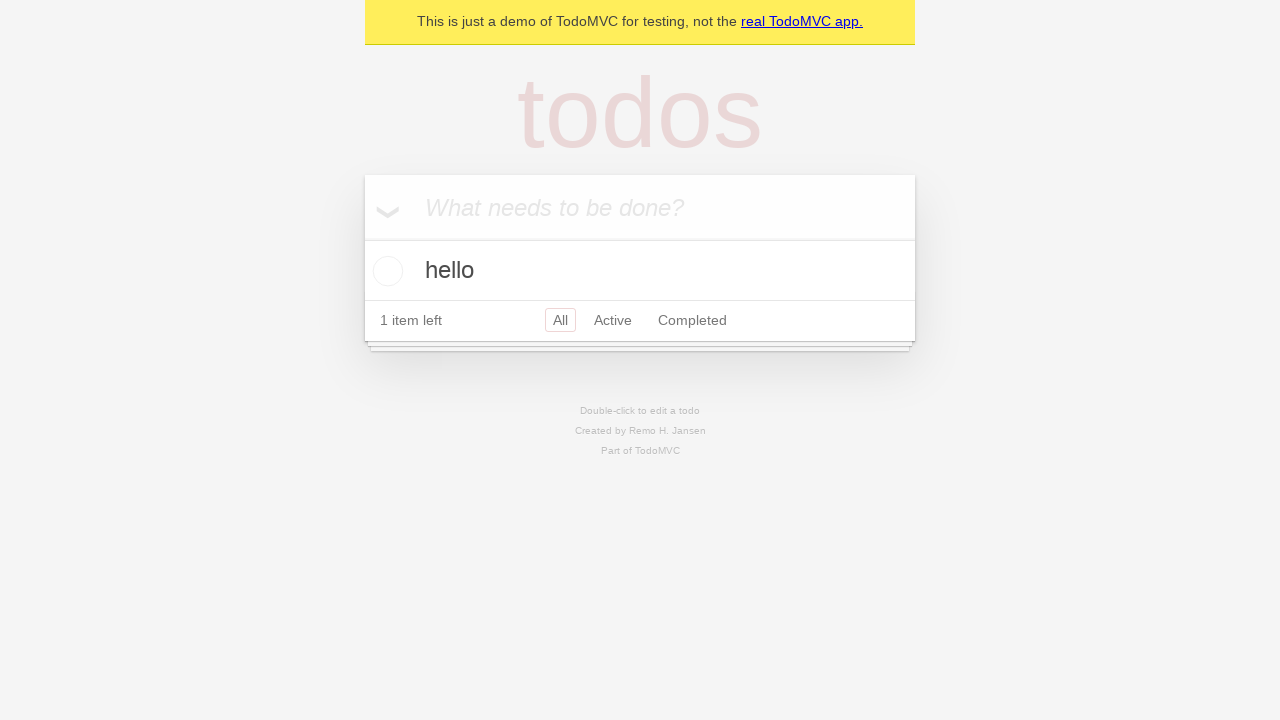